Navigates to a world flags page and scrolls down 5000 pixels to view more flag content.

Starting URL: https://www.worldometers.info/geography/flags-of-the-world/

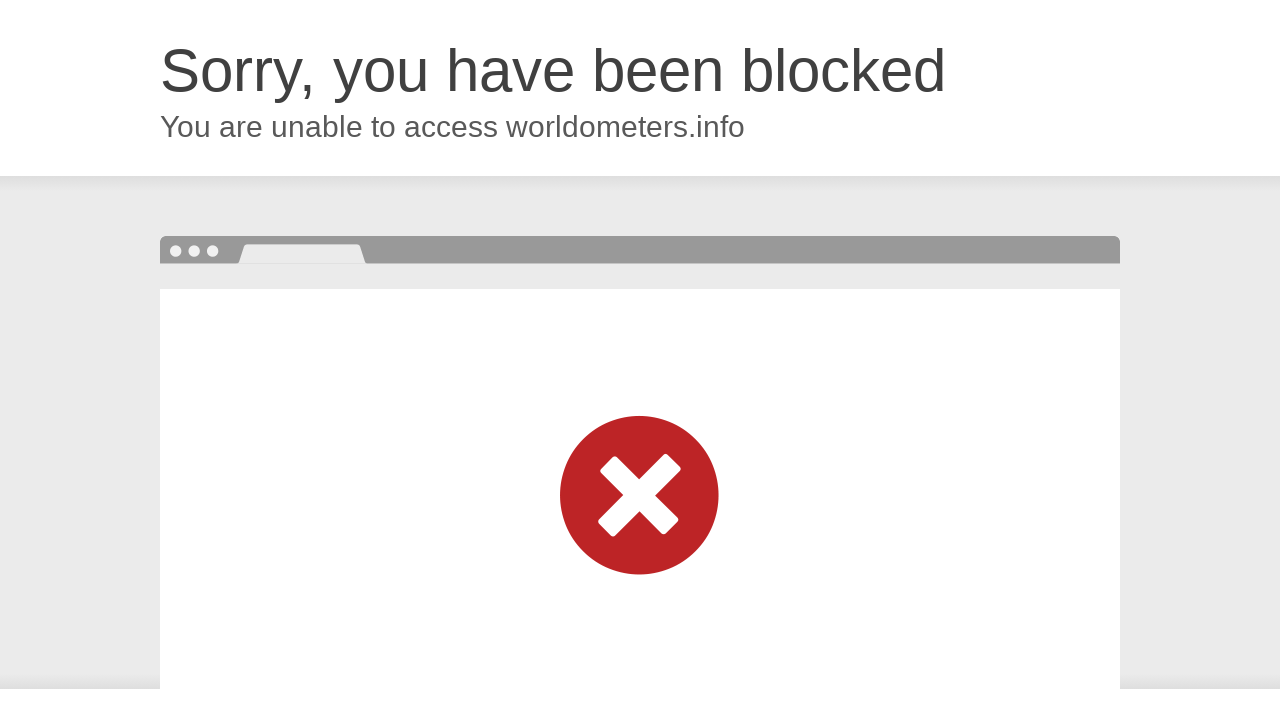

Navigated to world flags page
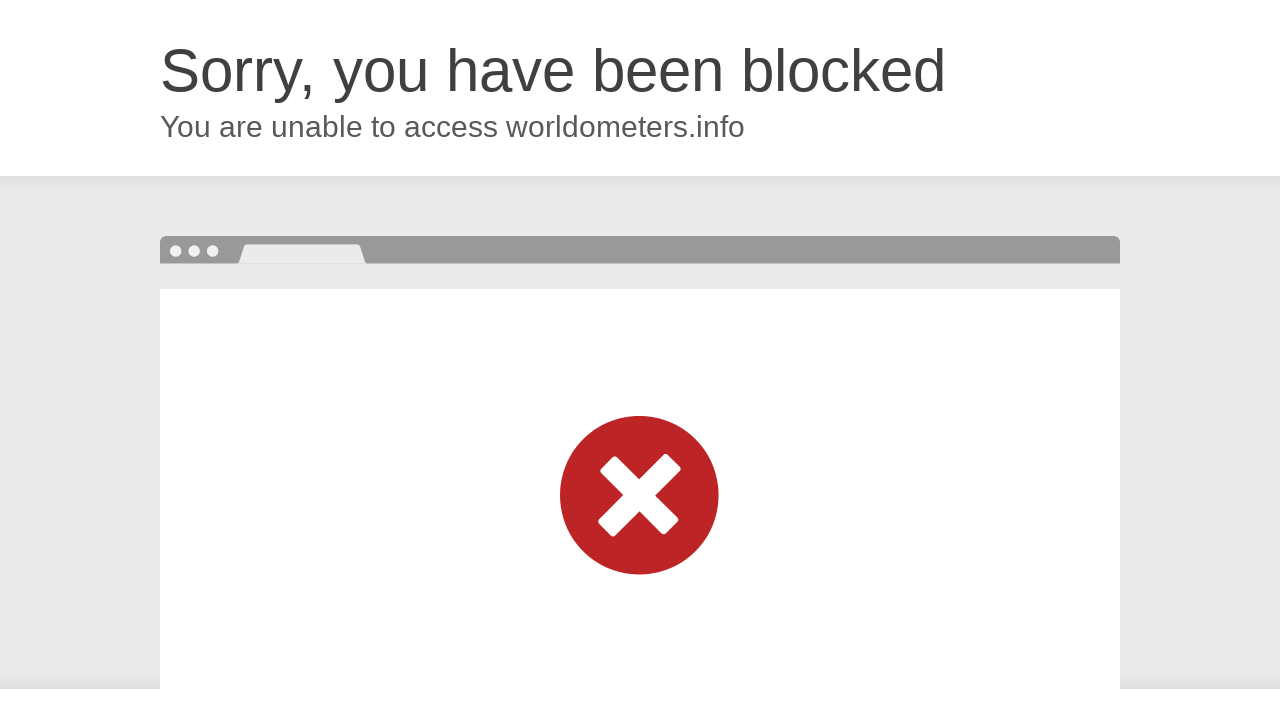

Scrolled down 5000 pixels to view more flag content
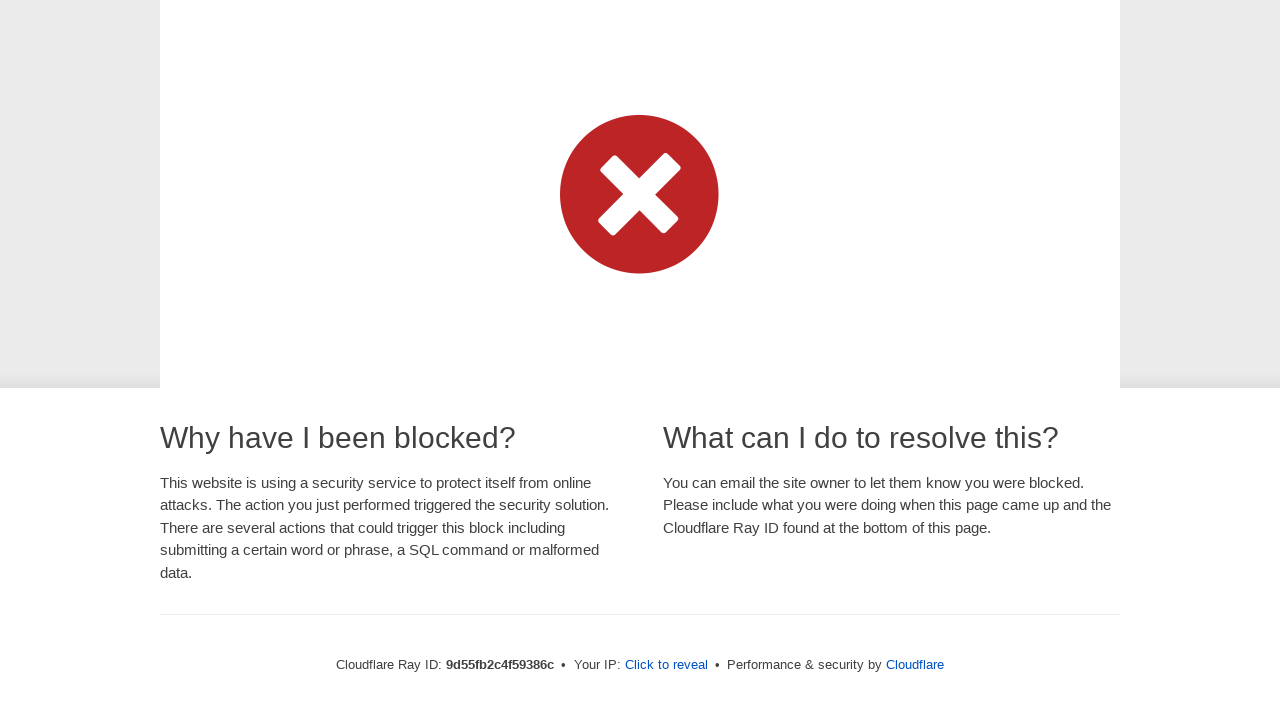

Waited 2 seconds for content to load after scrolling
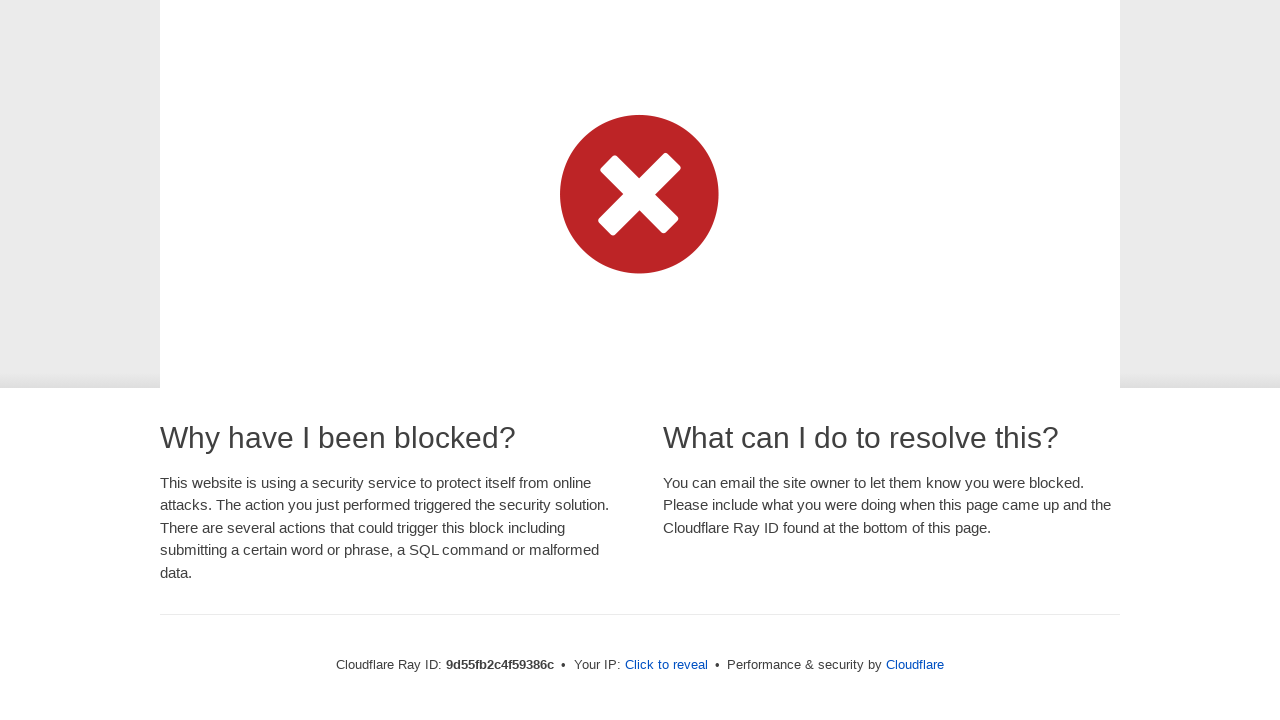

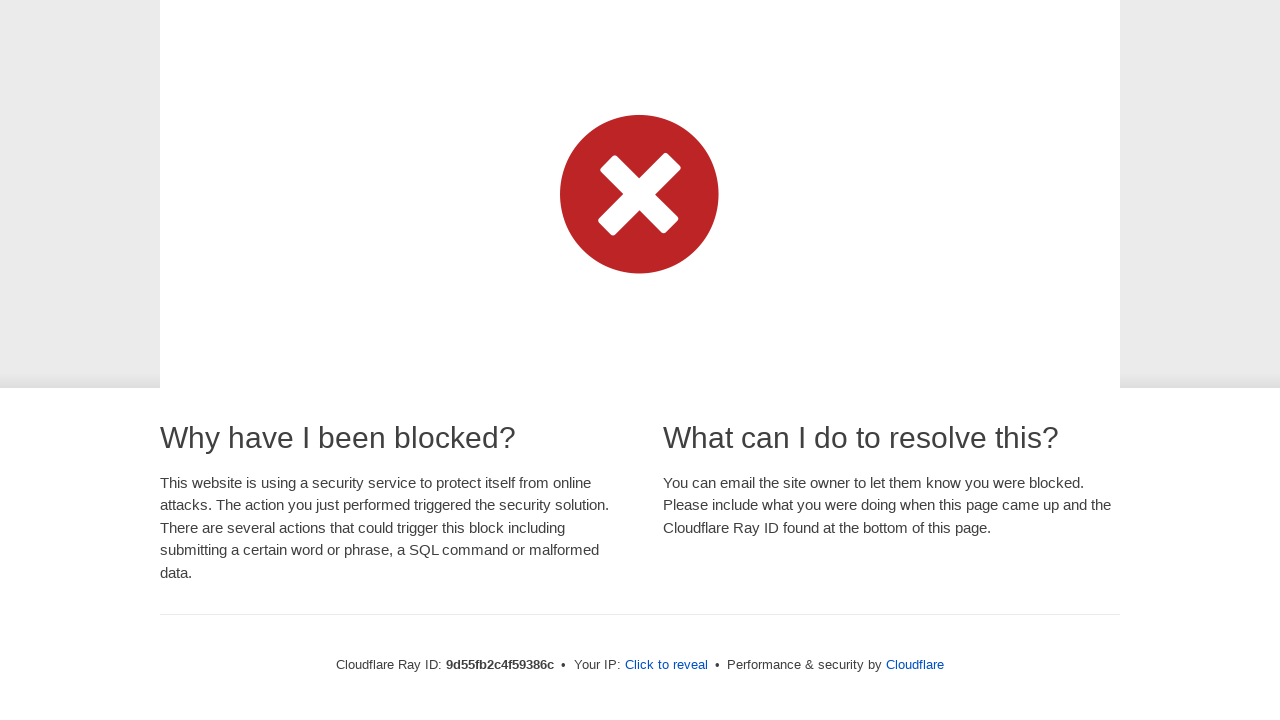